Navigates to OrangeHRM demo page and verifies the page title

Starting URL: https://opensource-demo.orangehrmlive.com/

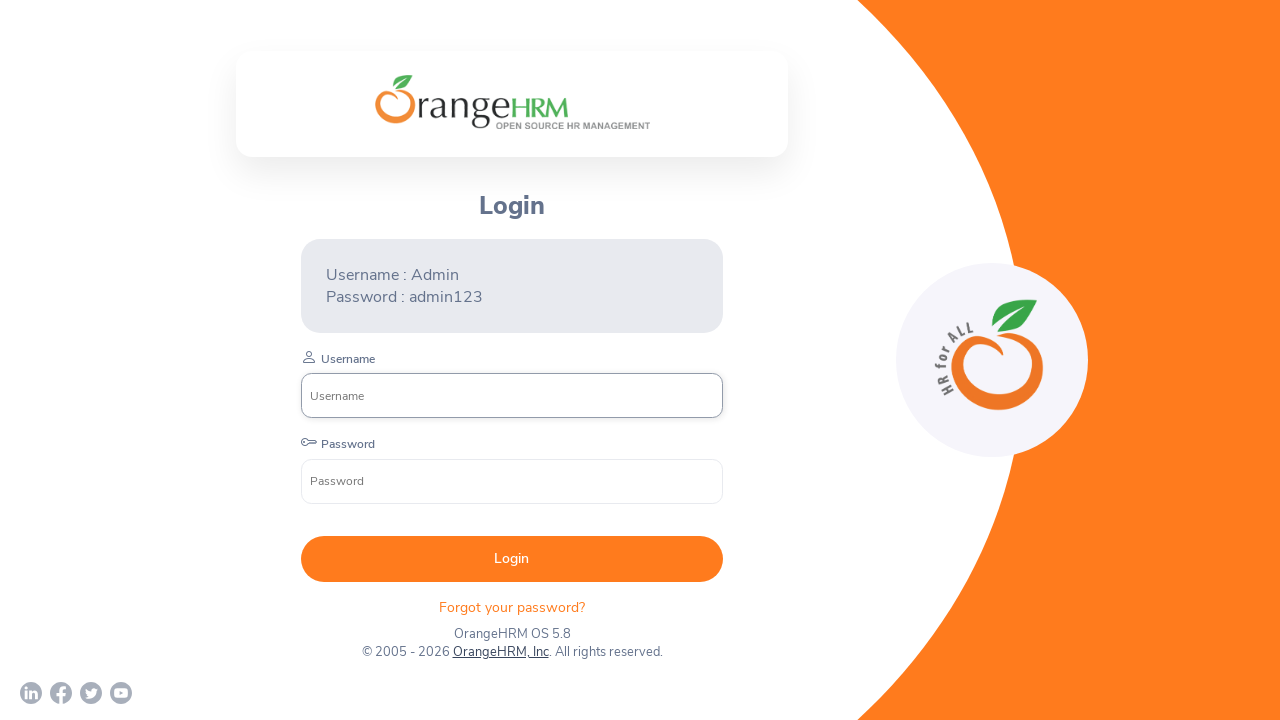

Retrieved page title
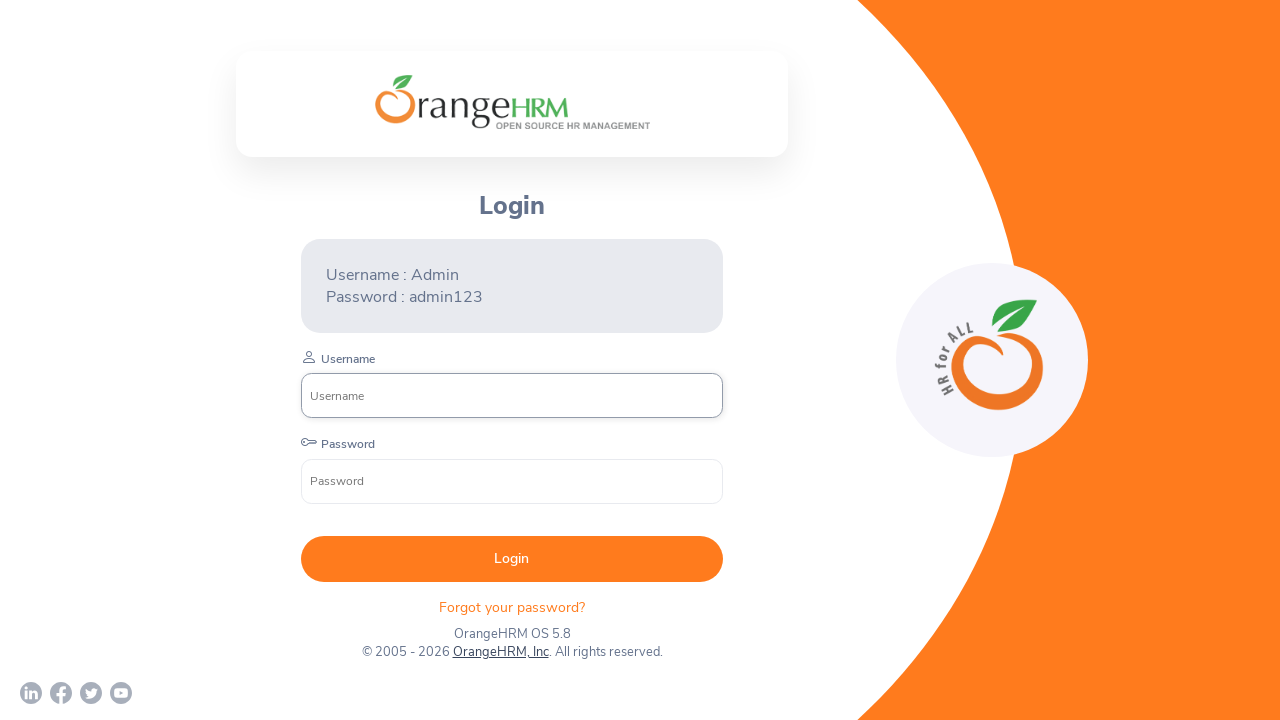

Verified page title is 'OrangeHRM'
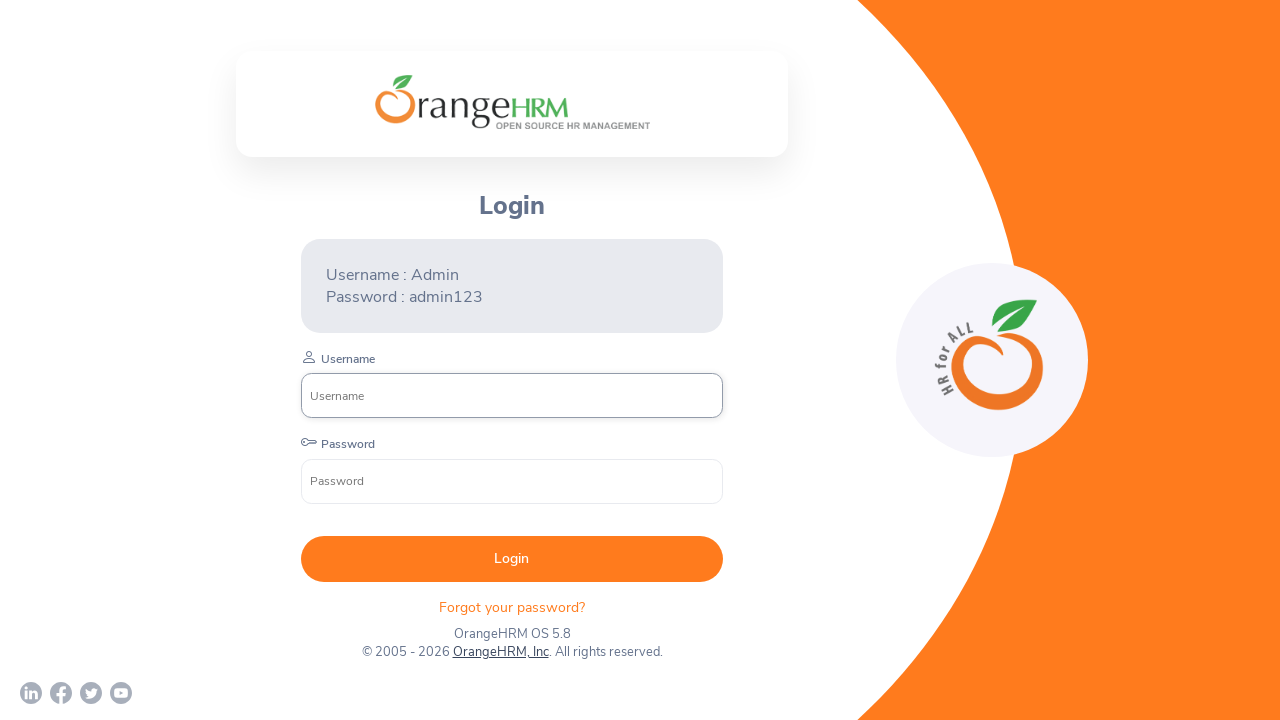

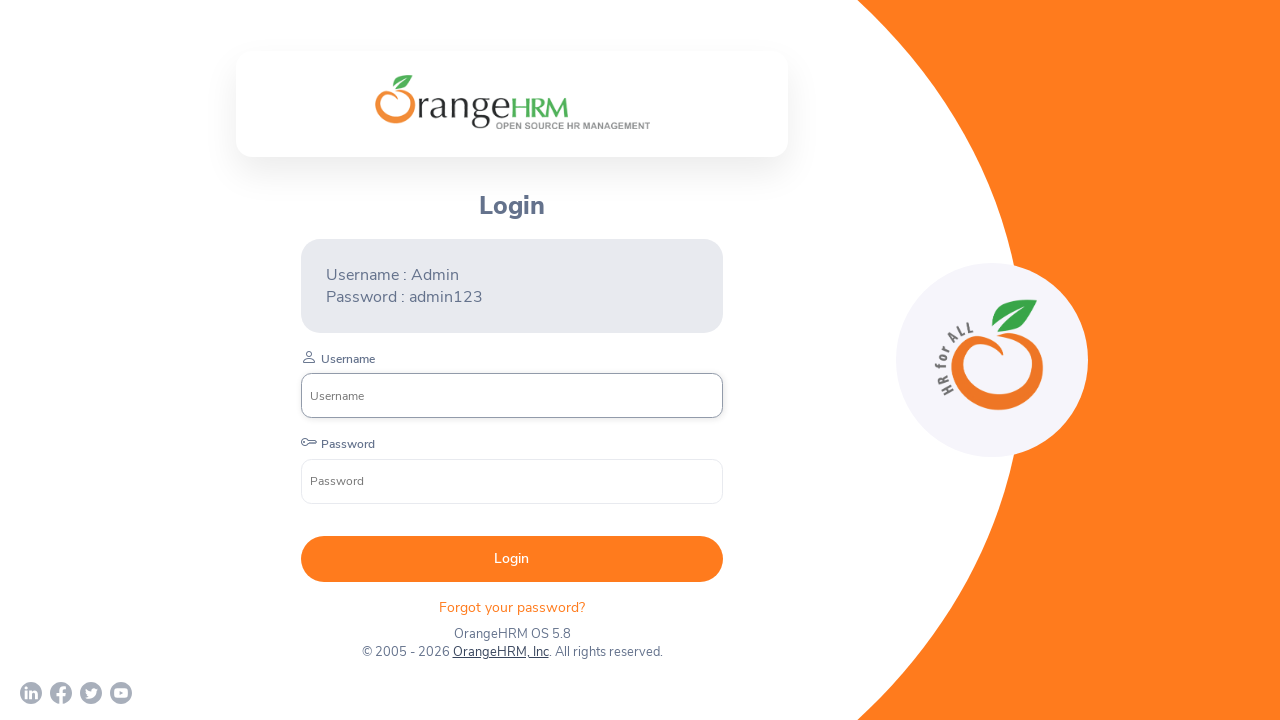